Tests that the "Completed" filter shows only completed todos by adding 2 tasks, completing one, and verifying only the completed task is visible.

Starting URL: https://demo.playwright.dev/todomvc/

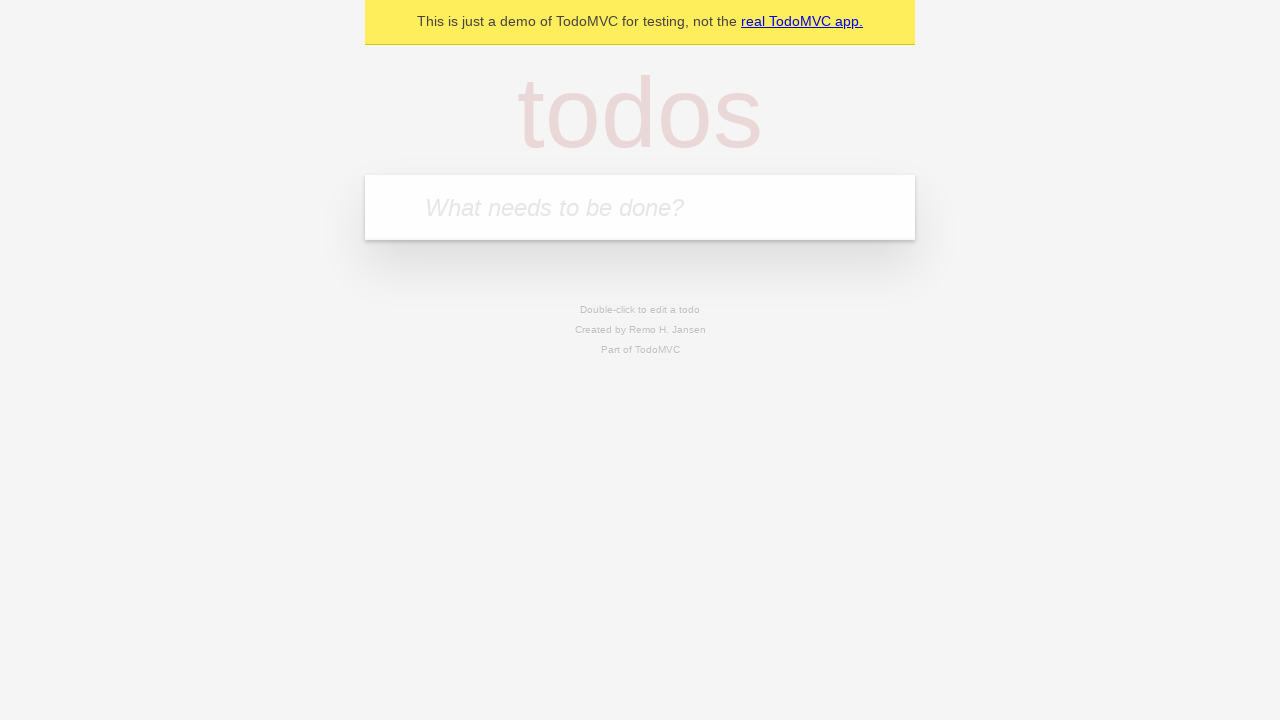

Filled first todo input with 'Done 1' on internal:attr=[placeholder="What needs to be done?"i]
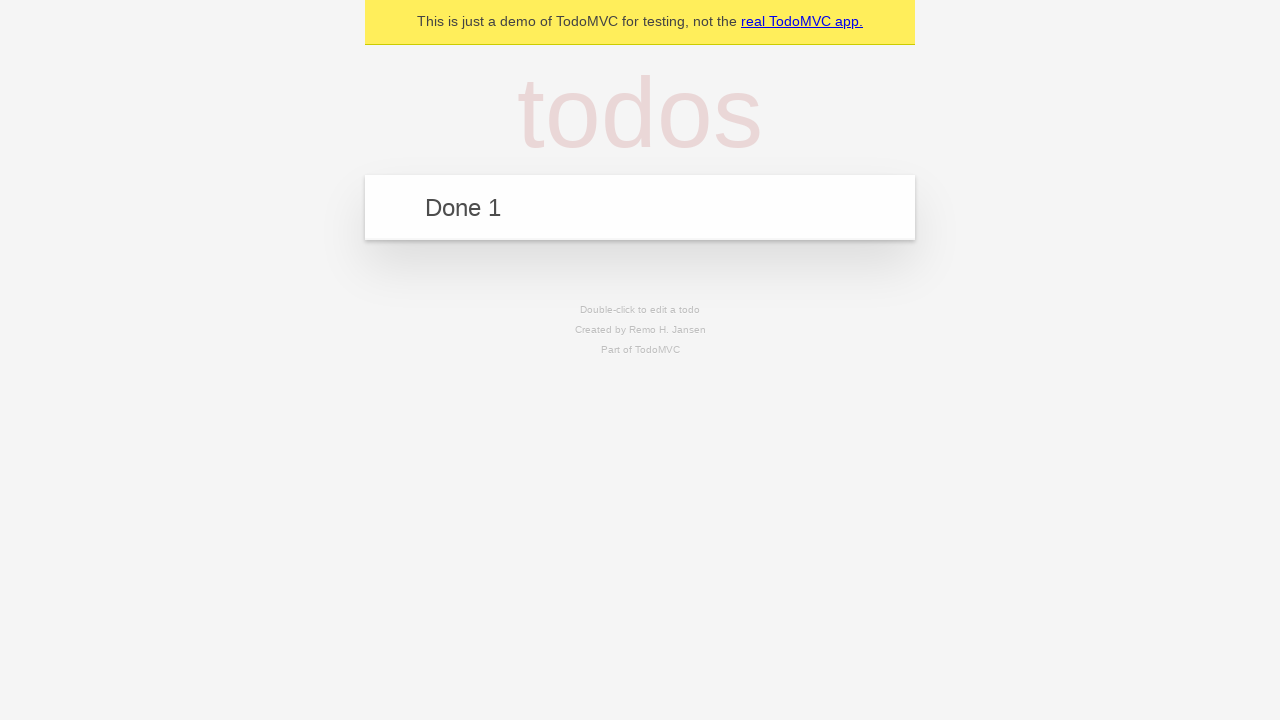

Pressed Enter to add first todo
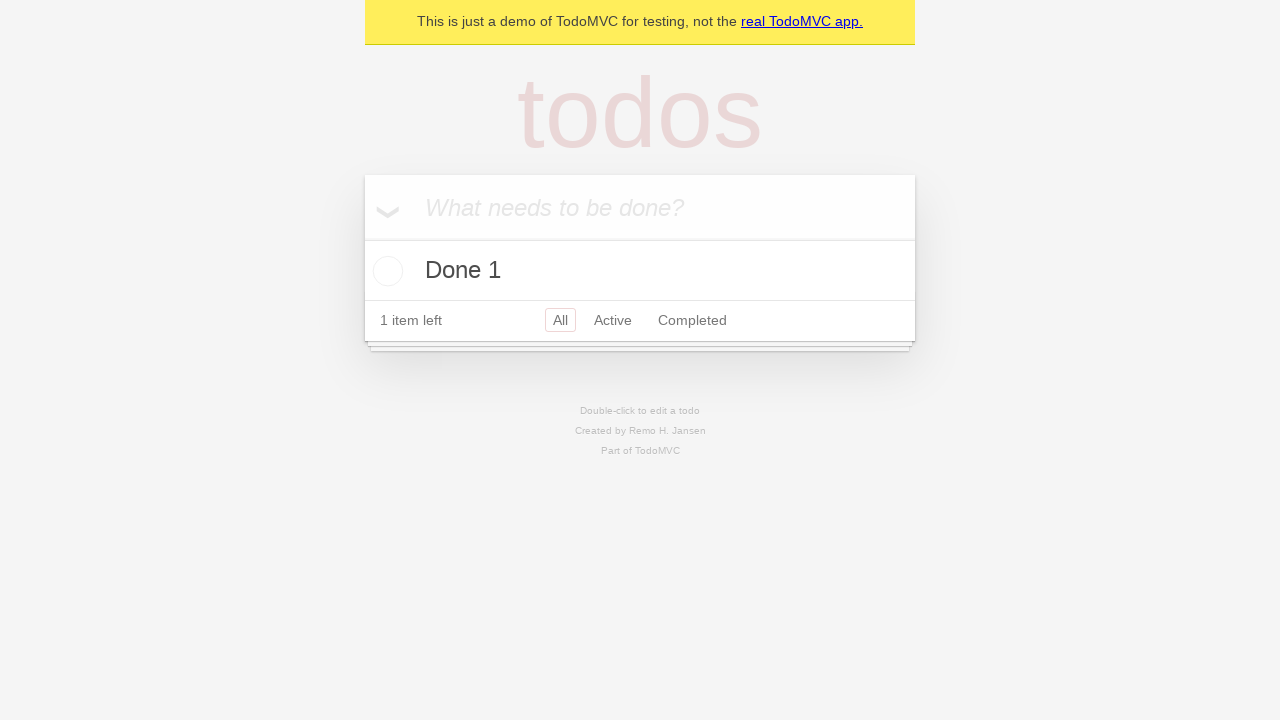

Filled second todo input with 'Done 2' on internal:attr=[placeholder="What needs to be done?"i]
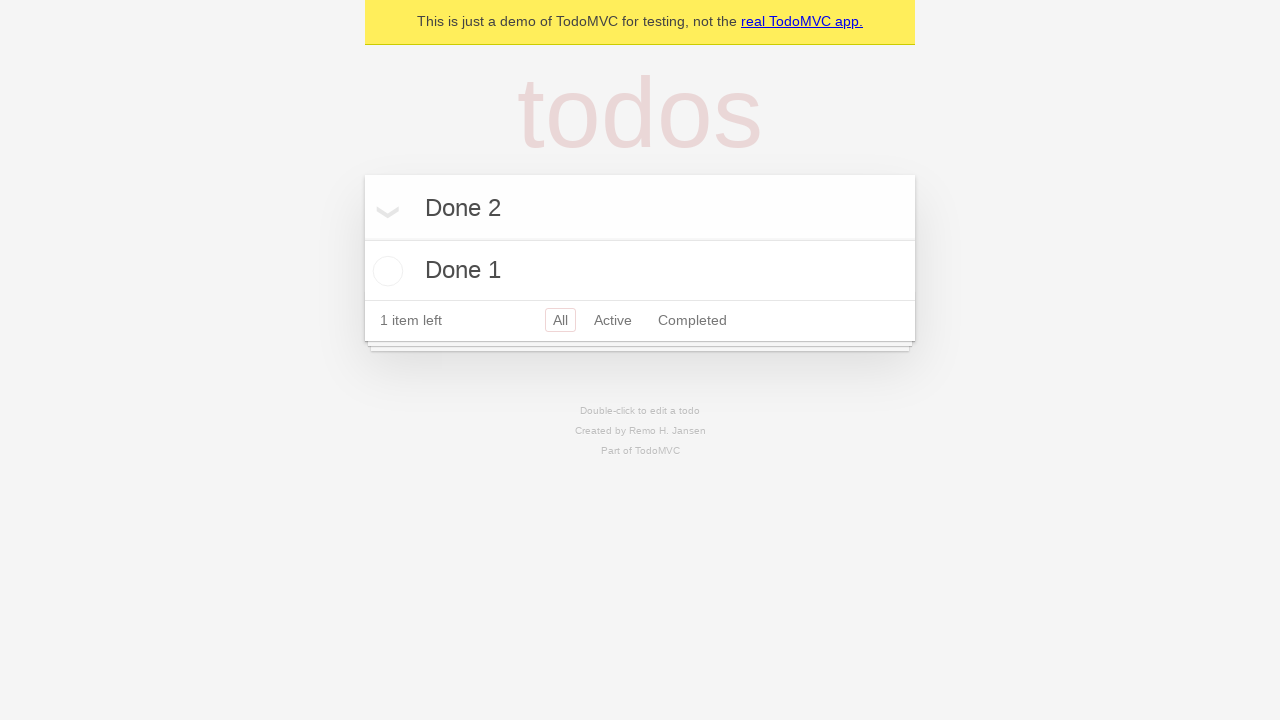

Pressed Enter to add second todo
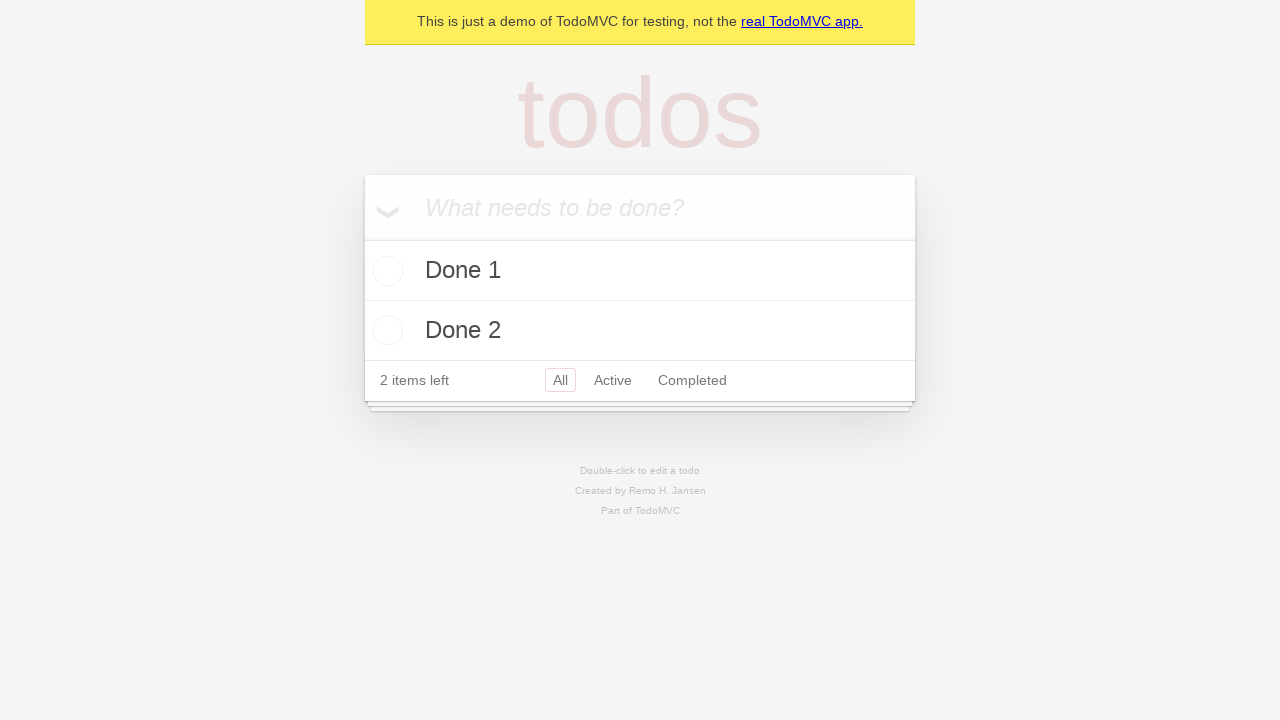

Checked the second todo to mark it as completed at (385, 330) on .todo-list li .toggle >> nth=1
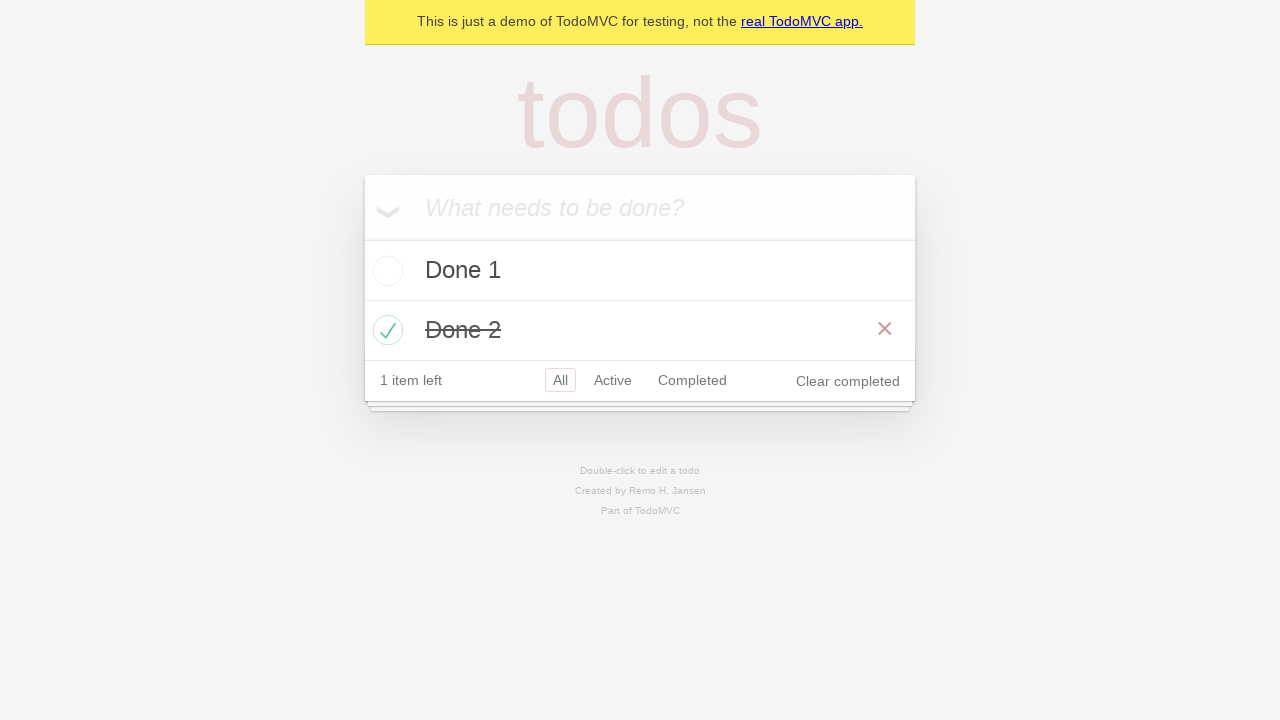

Clicked on 'Completed' filter at (692, 380) on internal:role=link[name="Completed"i]
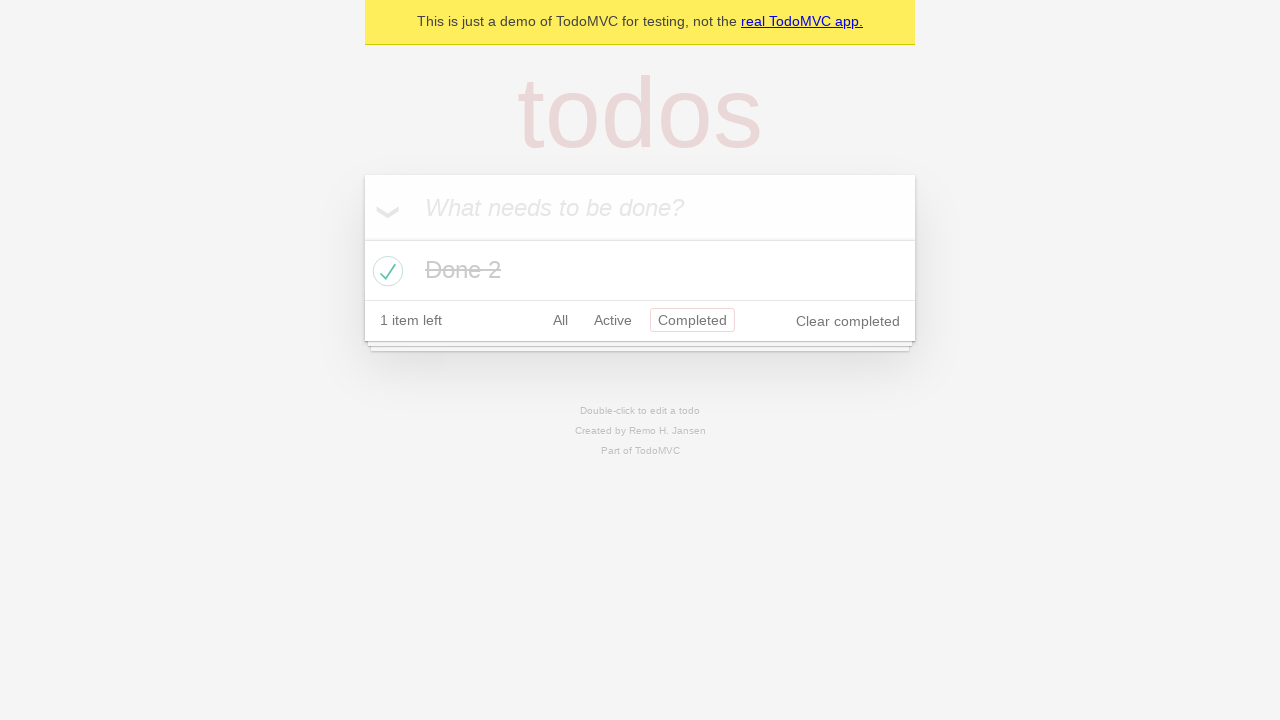

Verified that only 1 todo item is visible
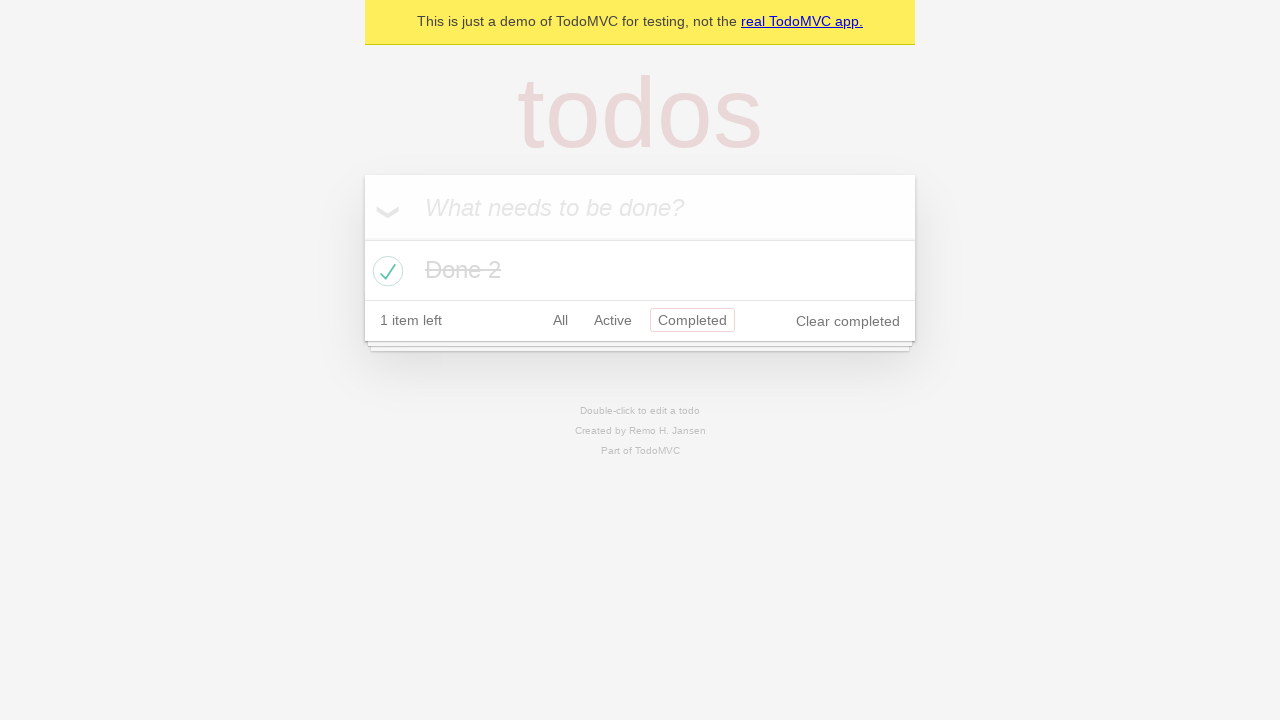

Verified that the visible todo is 'Done 2' (the completed one)
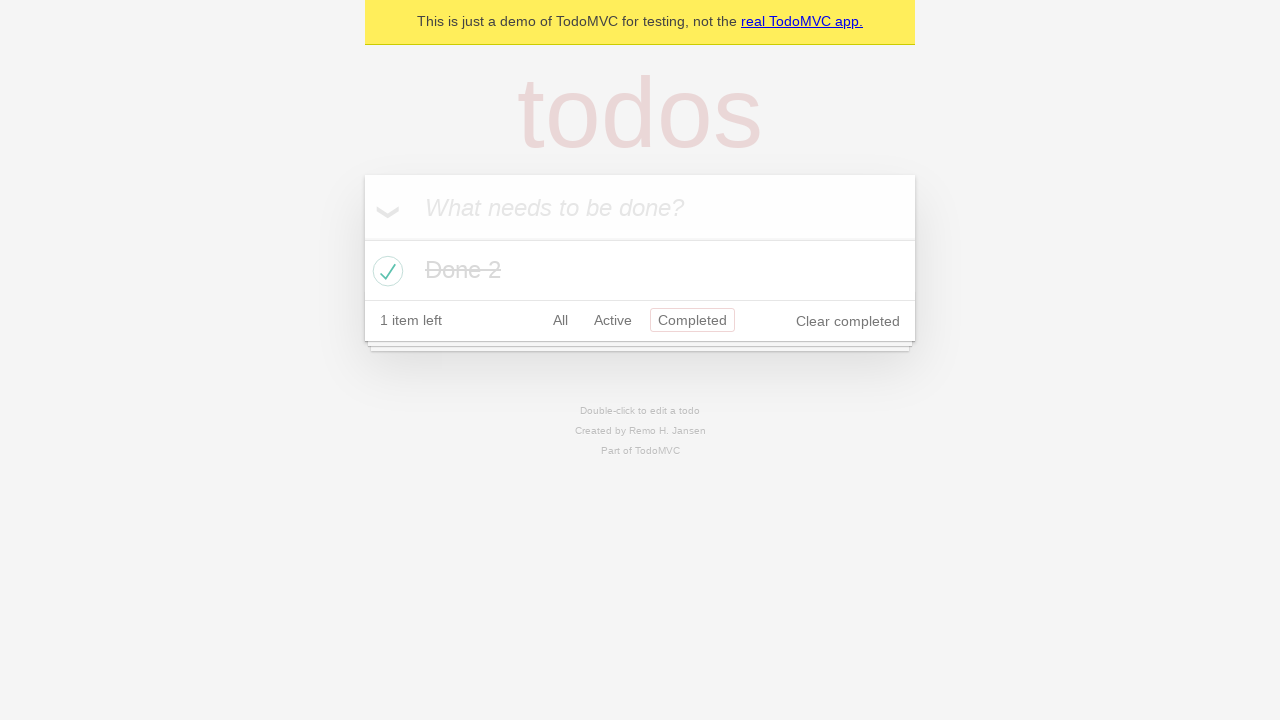

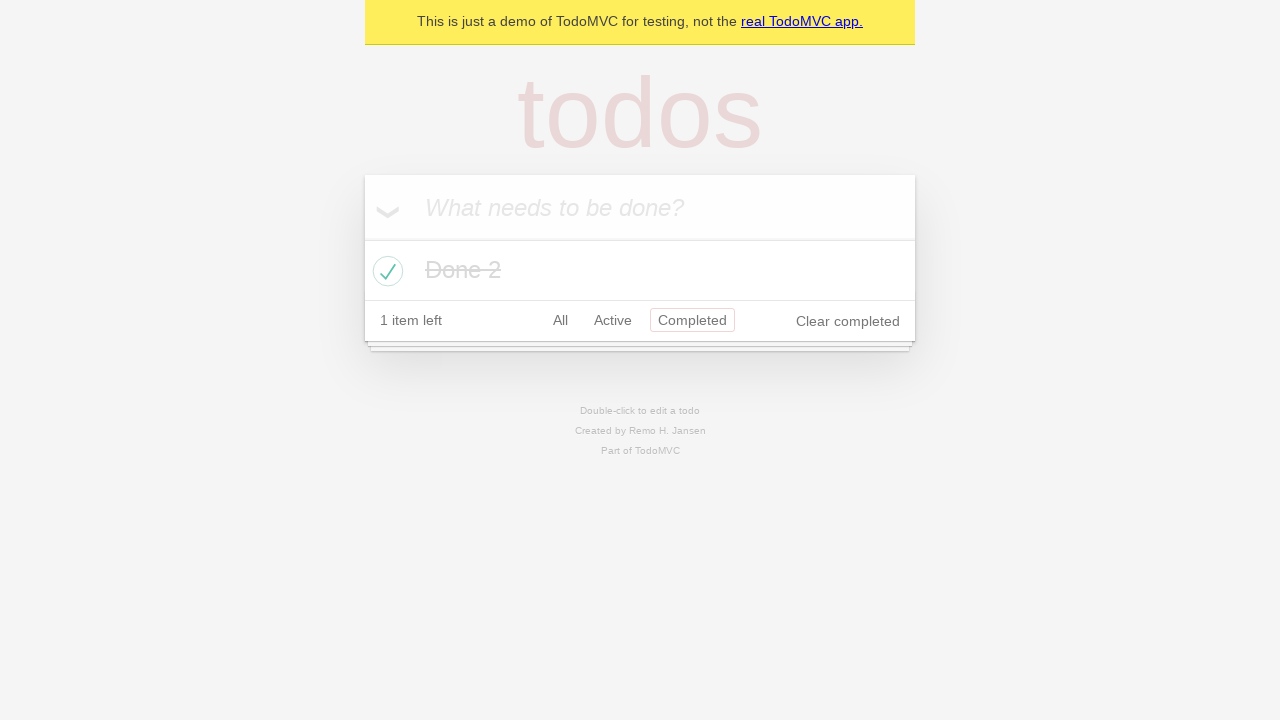